Tests the shopping cart functionality on a practice e-commerce site by searching for products, adding items to cart, proceeding to checkout, and applying a promo code

Starting URL: https://rahulshettyacademy.com/seleniumPractise/#/

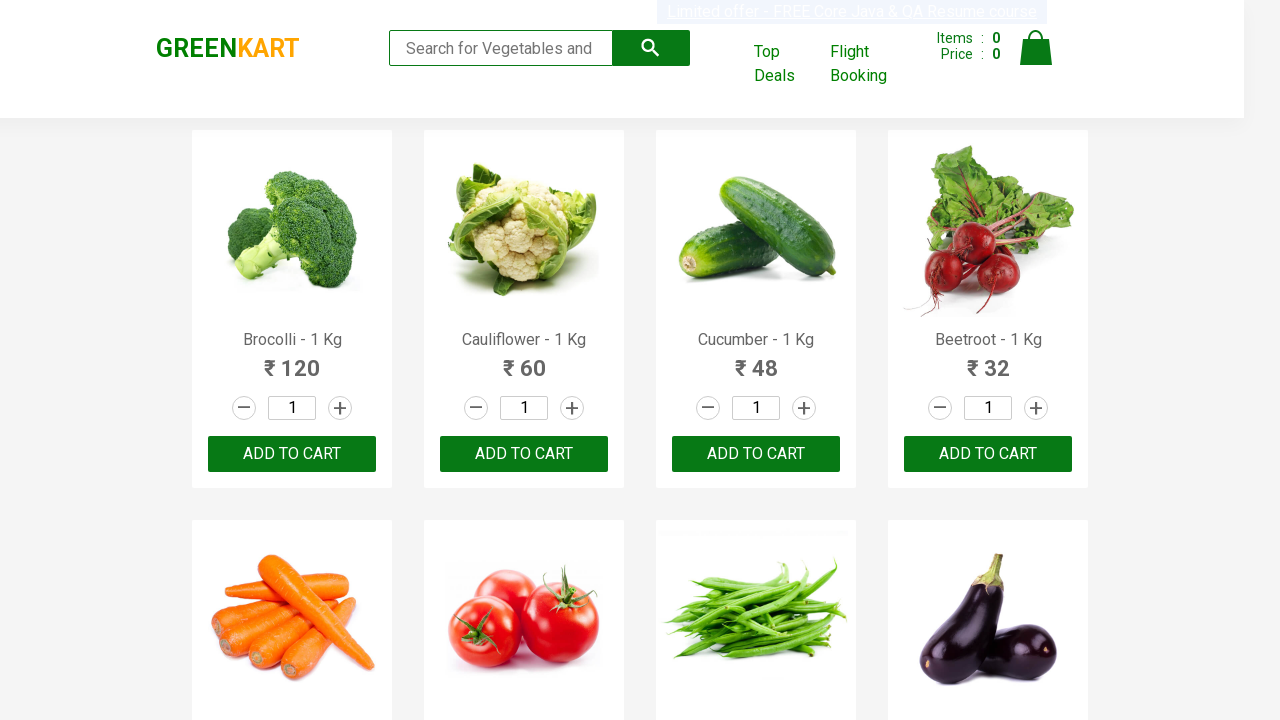

Filled search field with 'Ber' on .search-keyword
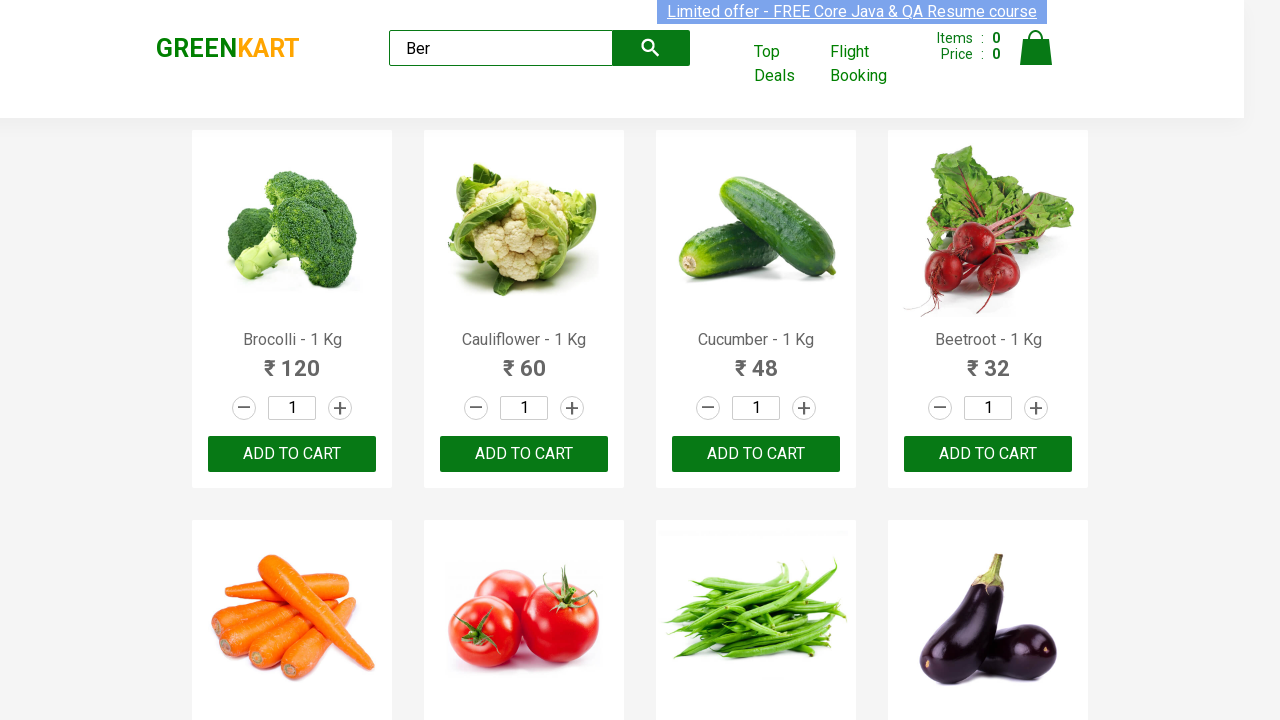

Clicked search button to find products at (651, 48) on .search-button
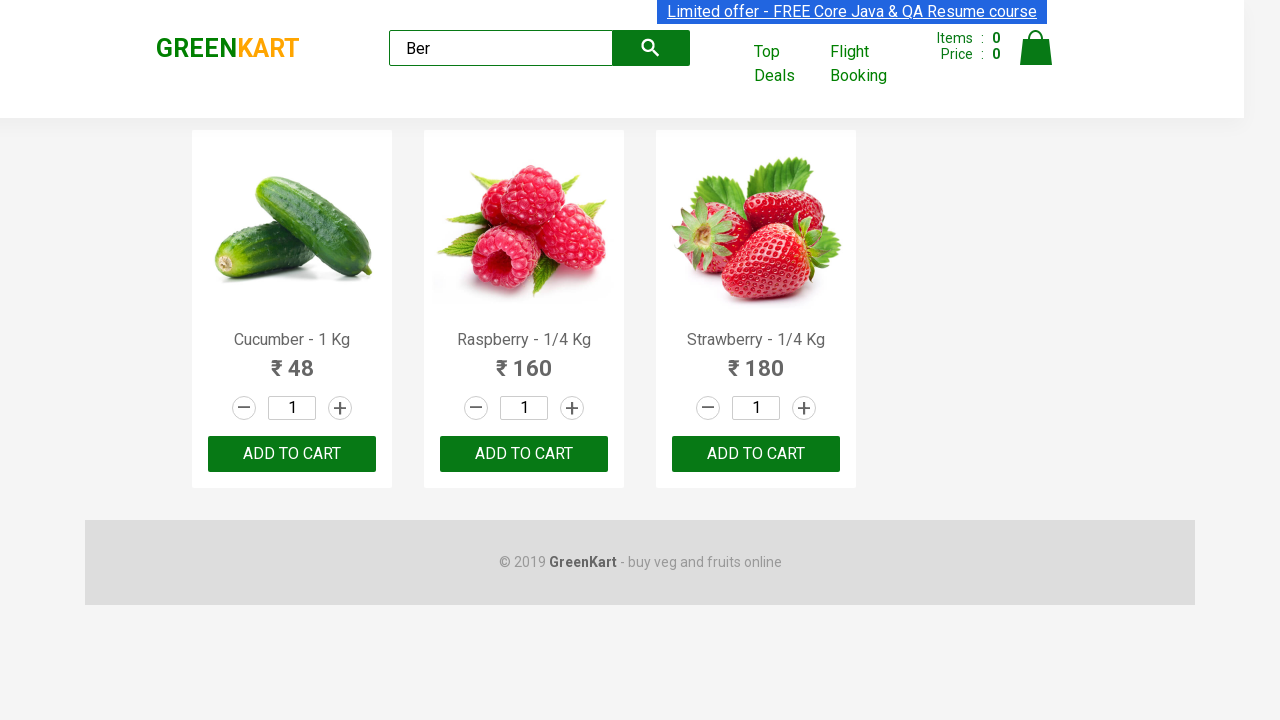

Waited for search results to load
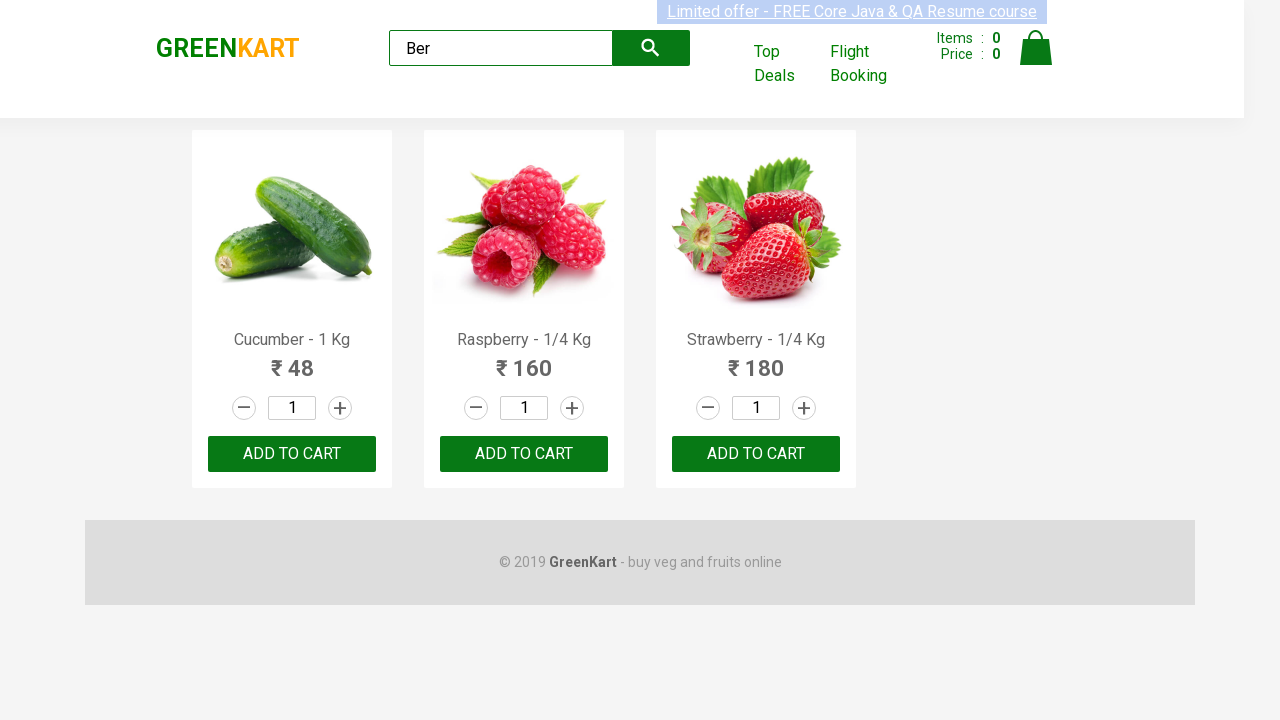

Waited before adding product 1 to cart
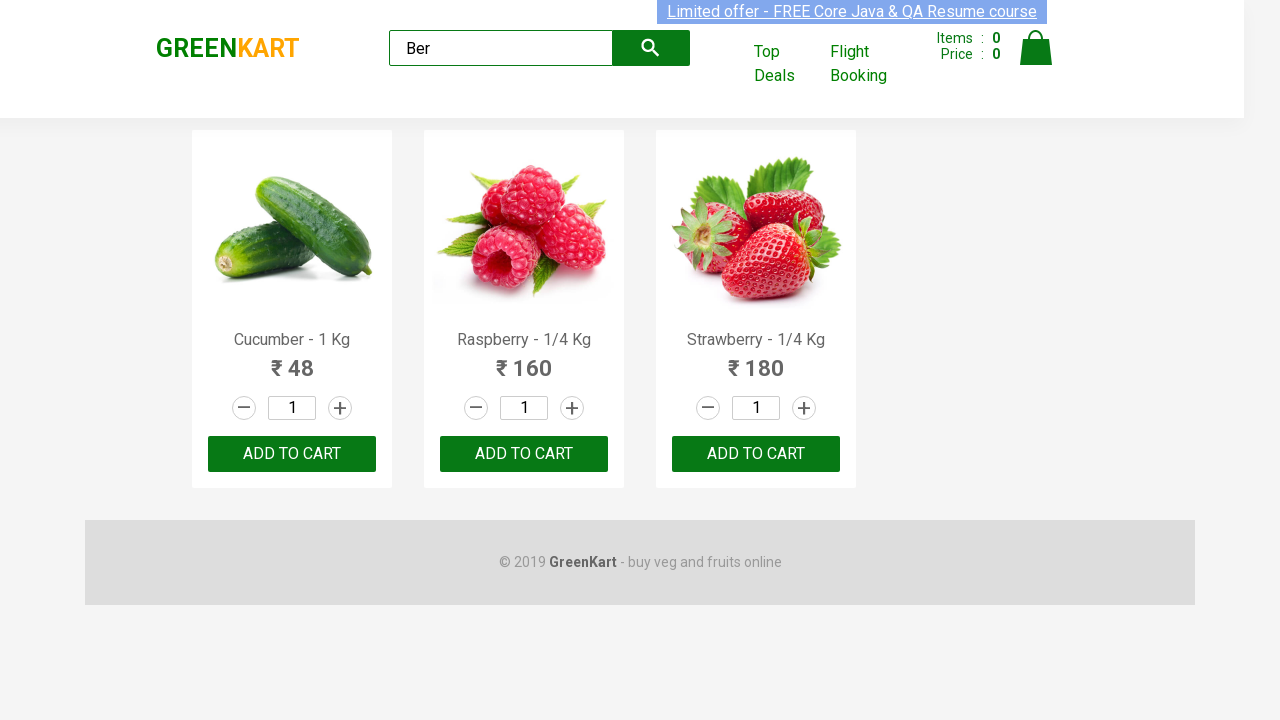

Added product 1 to cart at (292, 454) on xpath=//button[text()='ADD TO CART'] >> nth=0
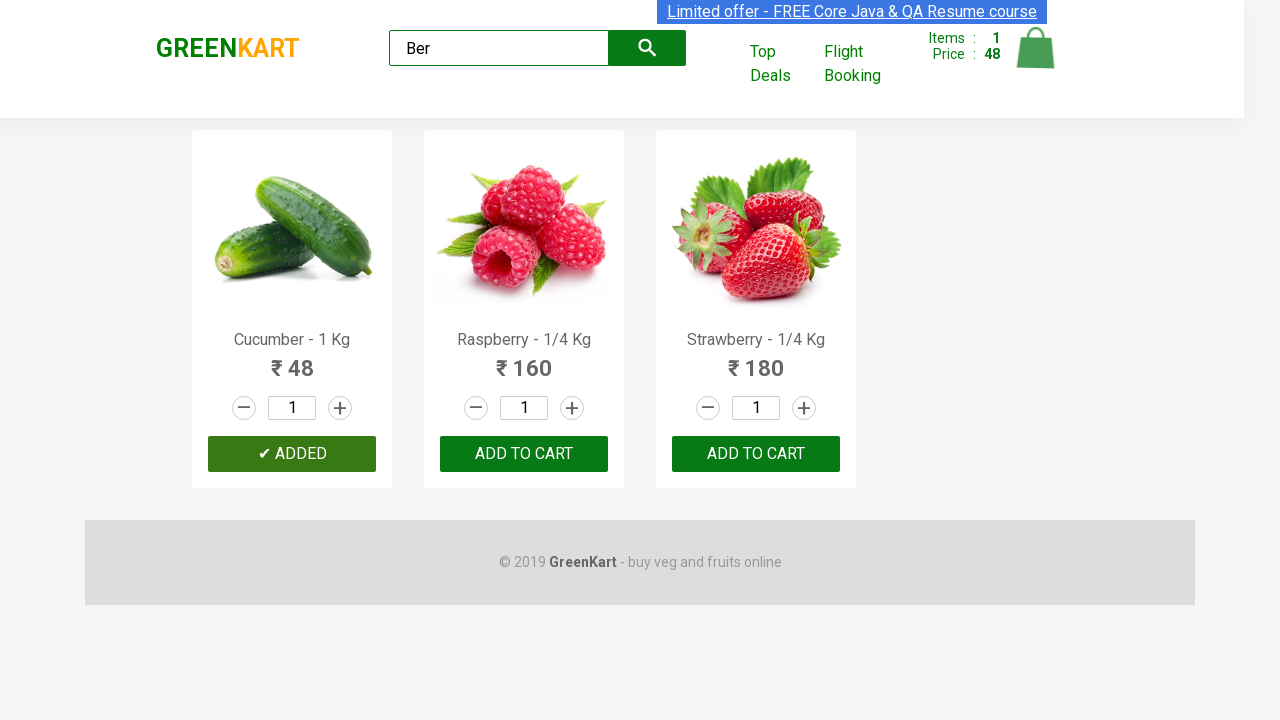

Waited before adding product 2 to cart
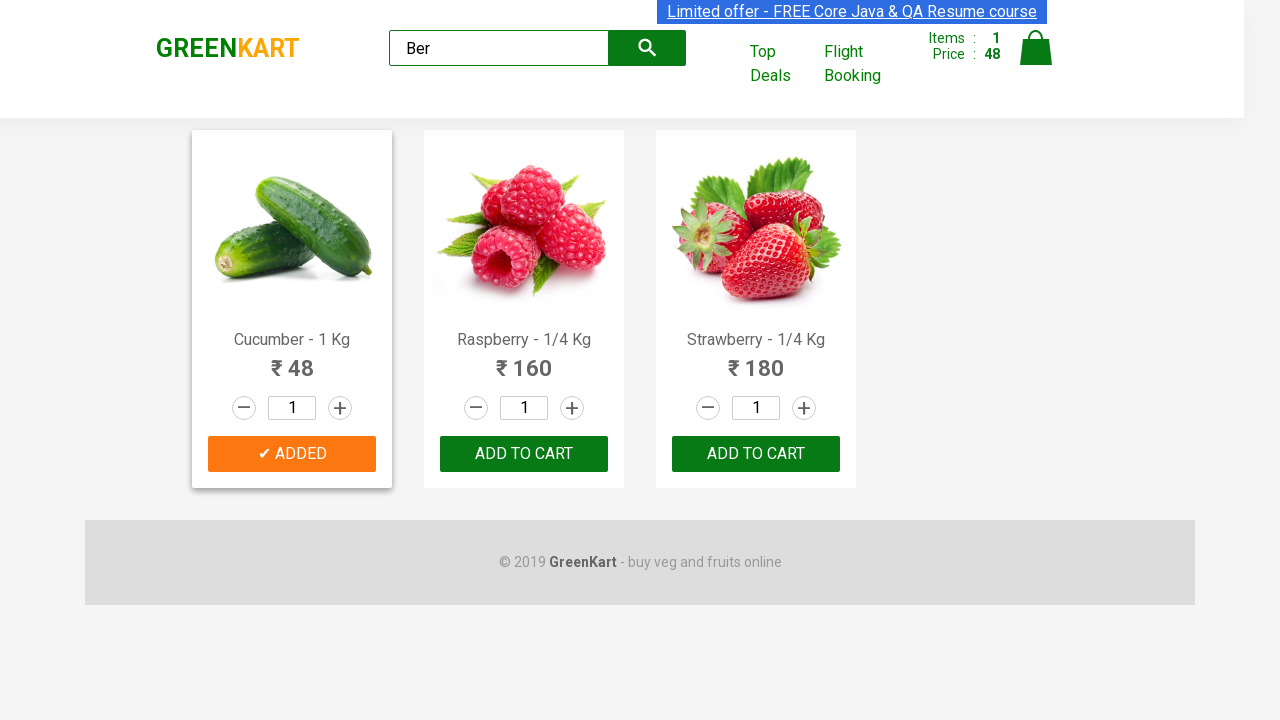

Added product 2 to cart at (756, 454) on xpath=//button[text()='ADD TO CART'] >> nth=1
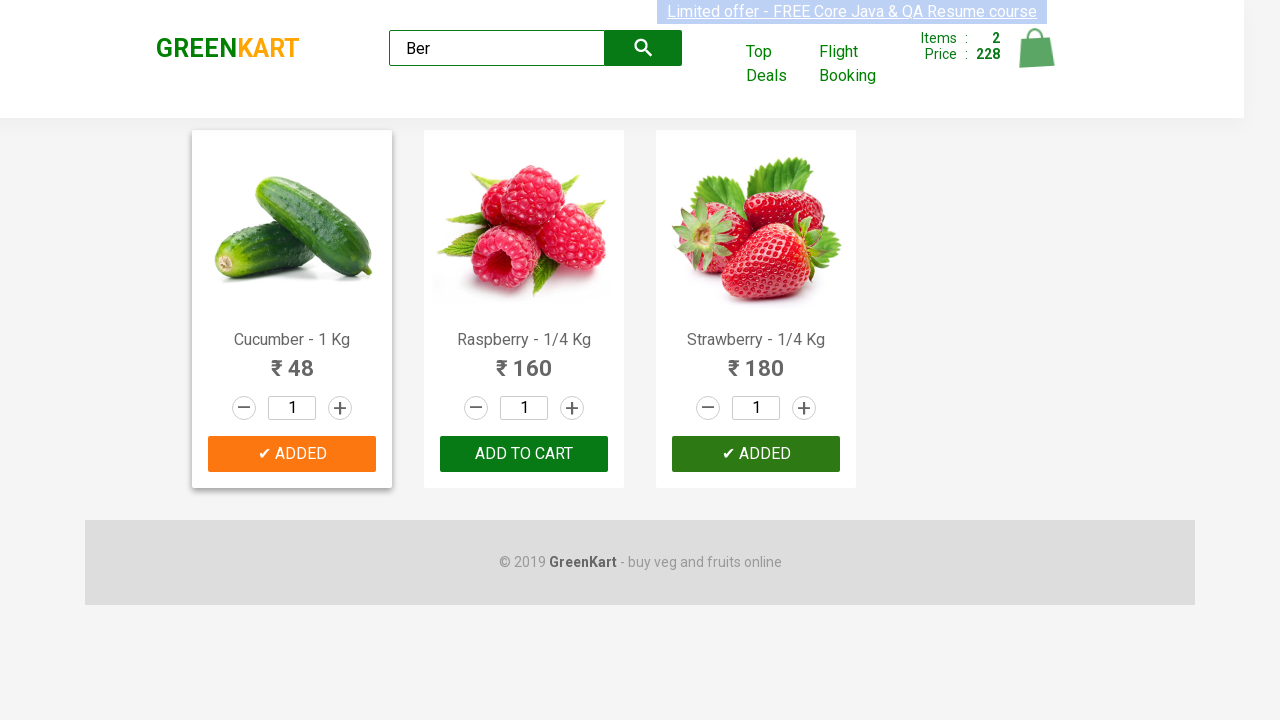

Waited before adding product 3 to cart
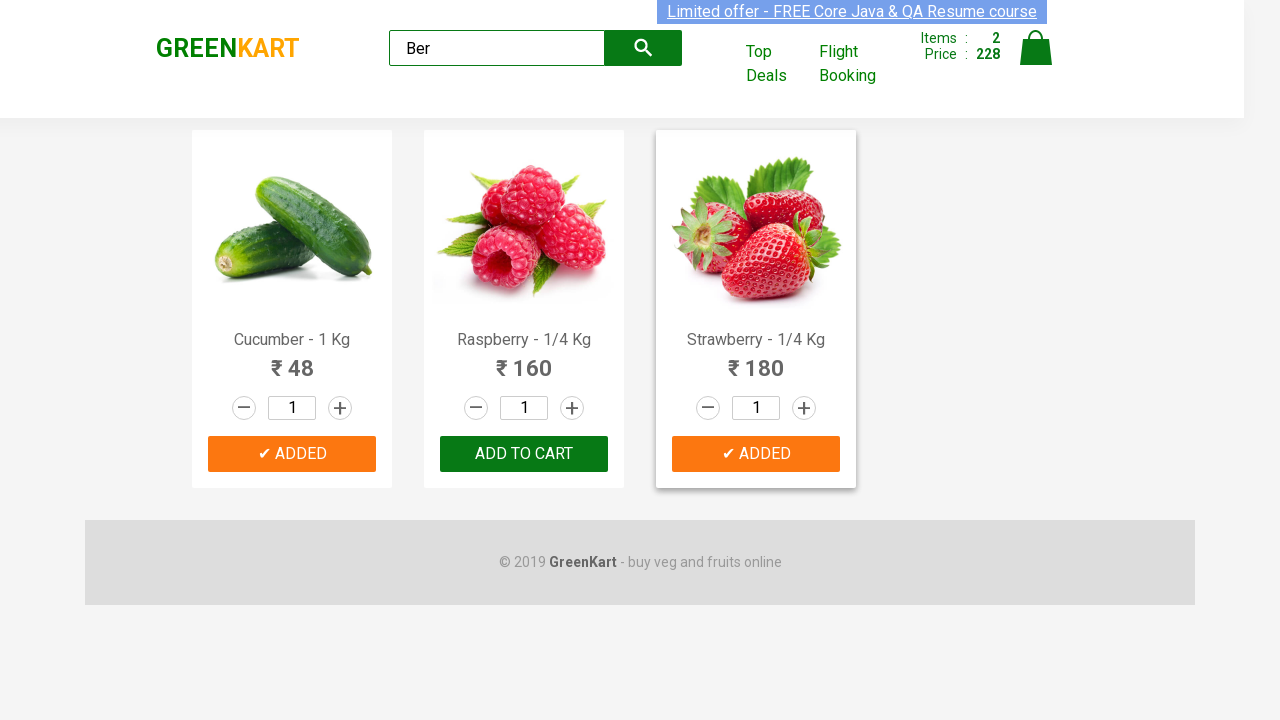

Added product 3 to cart at (756, 454) on xpath=//button[text()='ADD TO CART'] >> nth=2
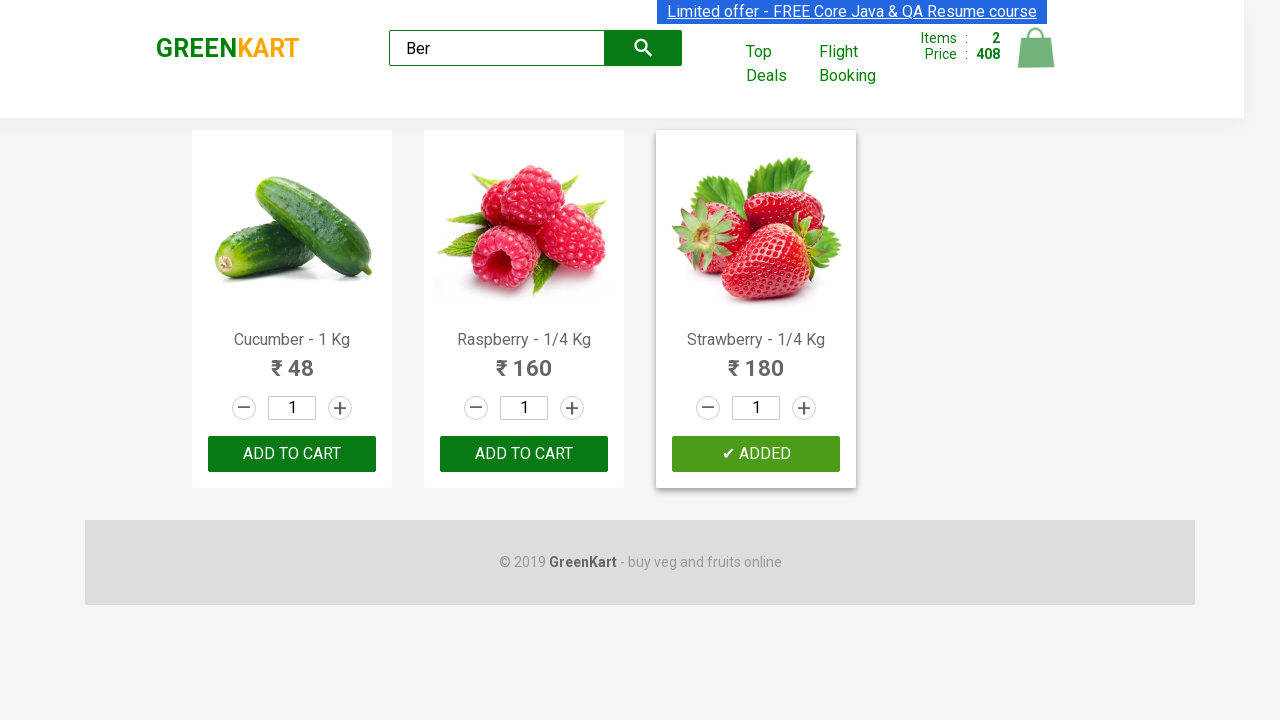

Waited before opening cart
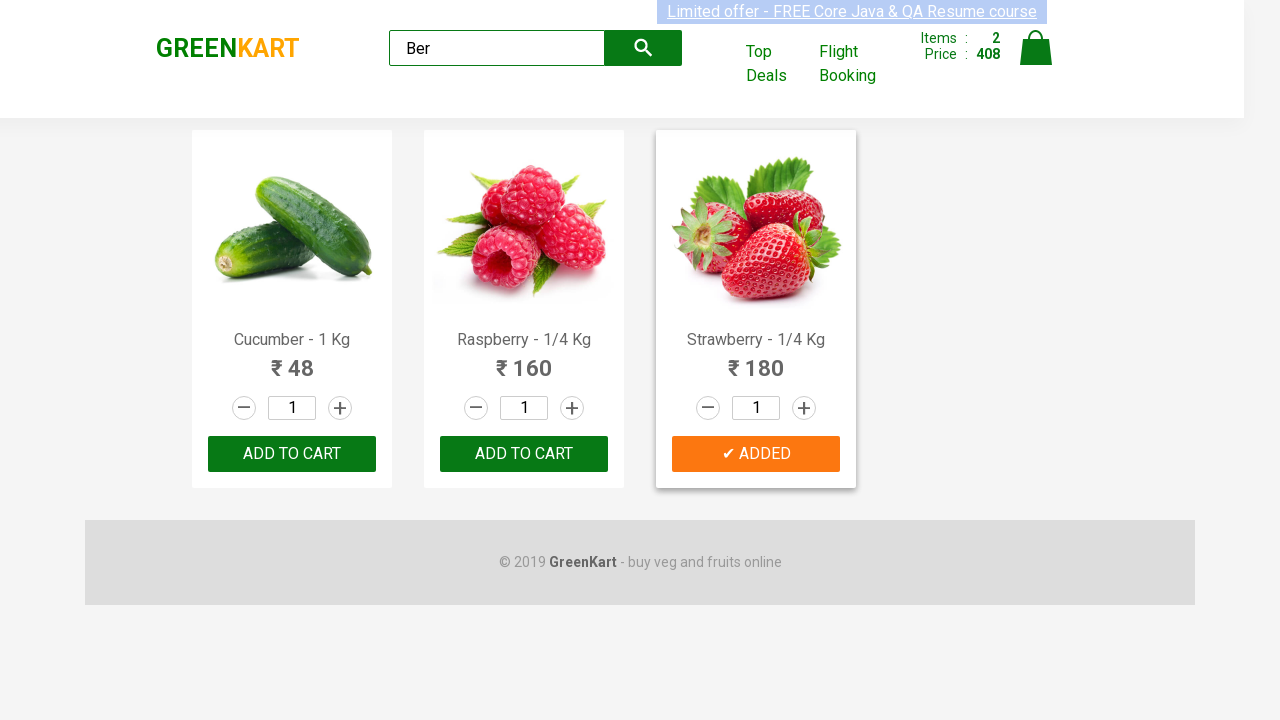

Clicked cart icon to open shopping cart at (1036, 59) on a.cart-icon
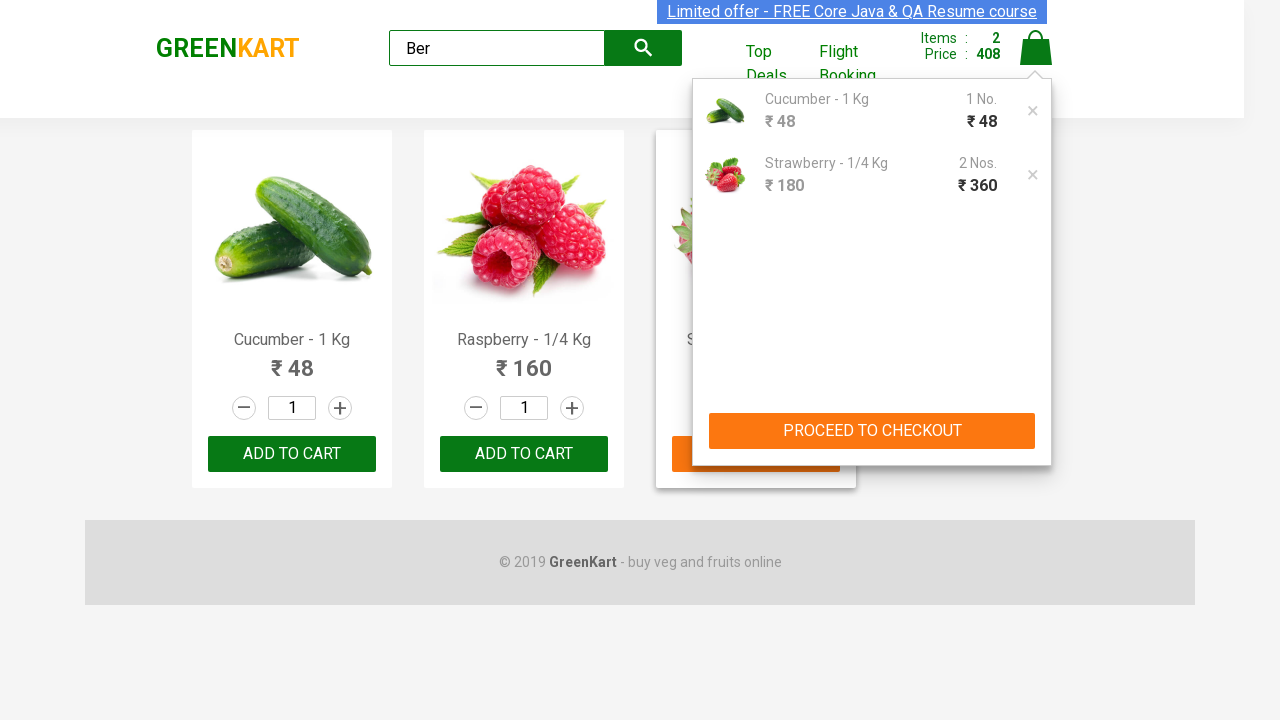

Waited before proceeding to checkout
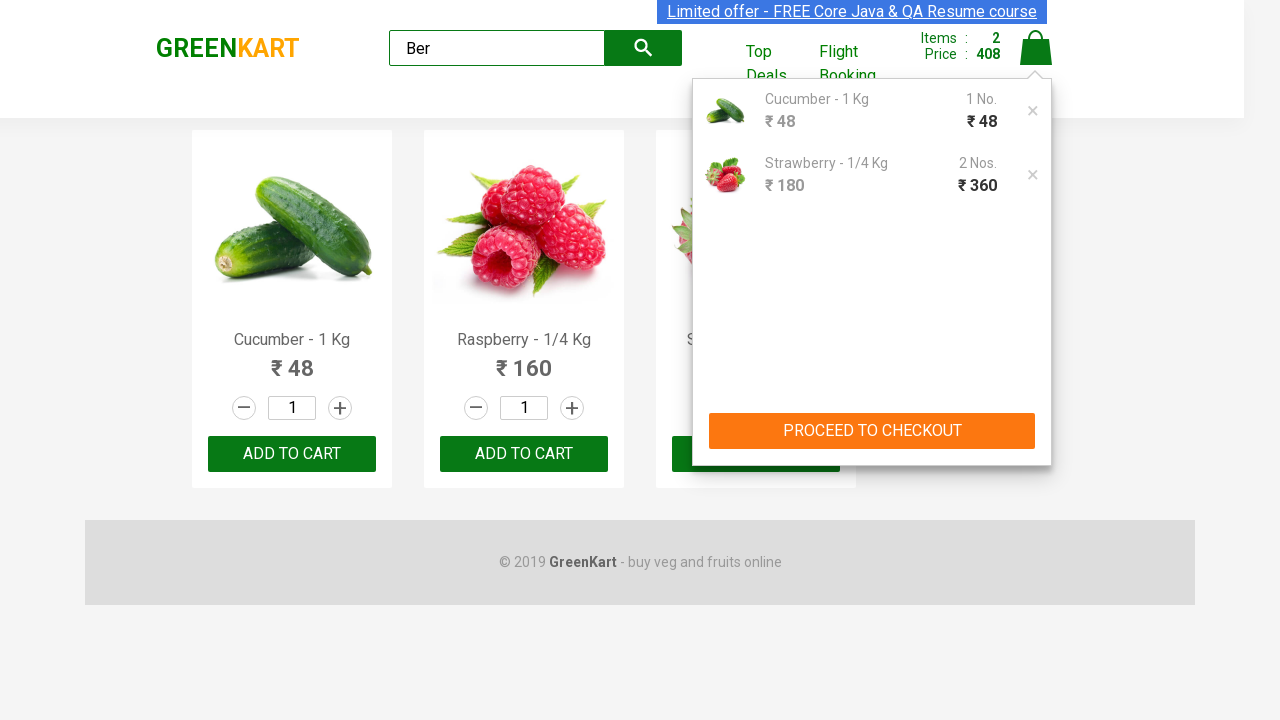

Clicked proceed to checkout button at (872, 431) on xpath=//button[text()='PROCEED TO CHECKOUT']
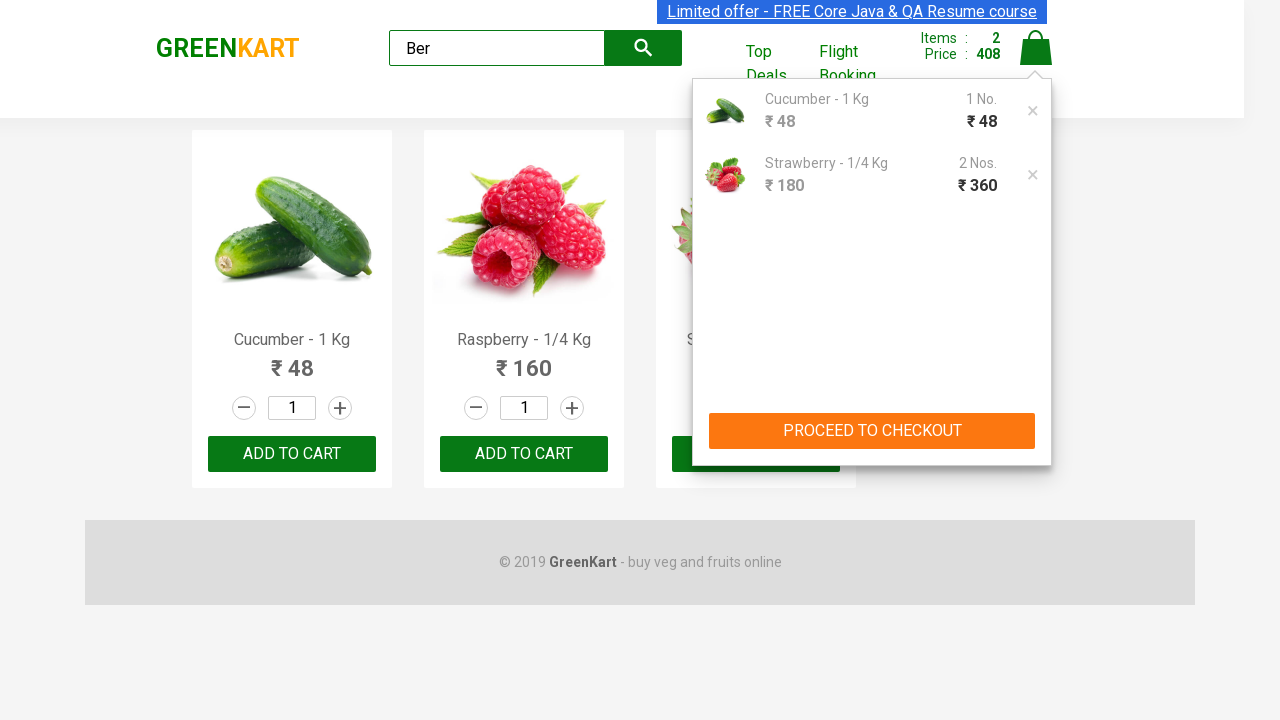

Filled promo code field with 'rahulshettyacademy' on .promoCode
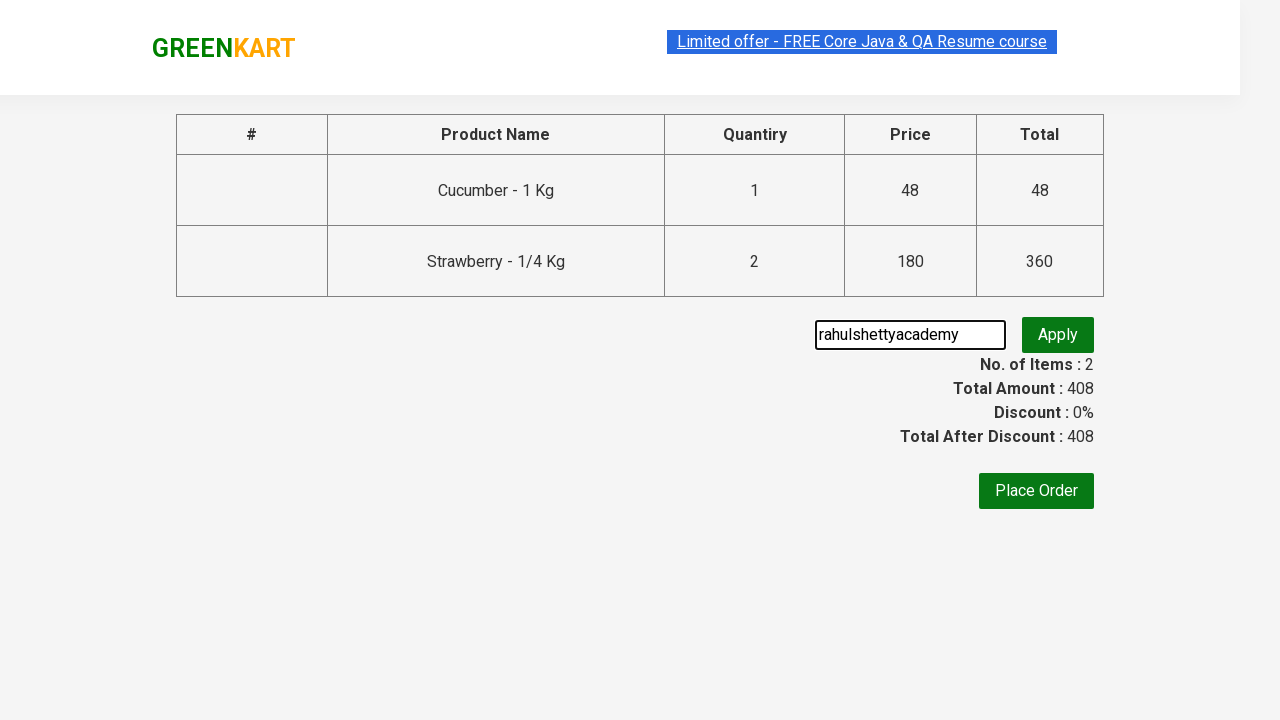

Clicked promo button to apply discount code at (1058, 335) on .promoBtn
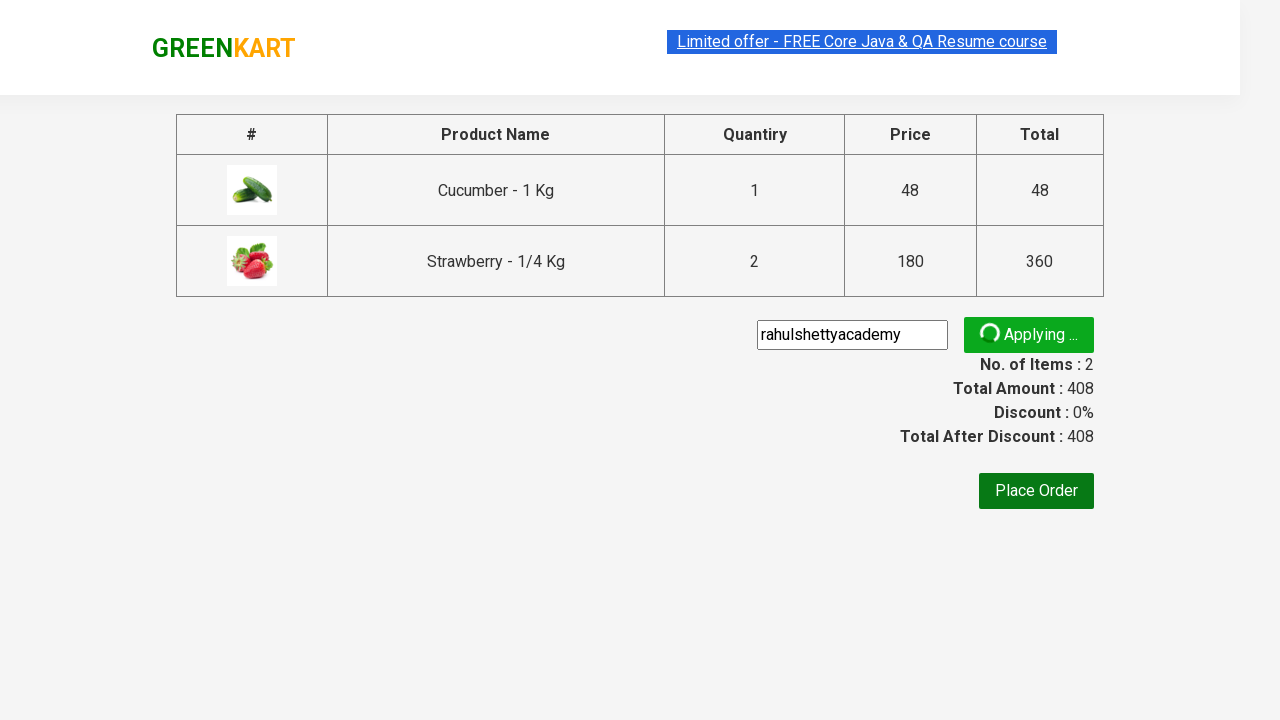

Waited for promo code to be applied
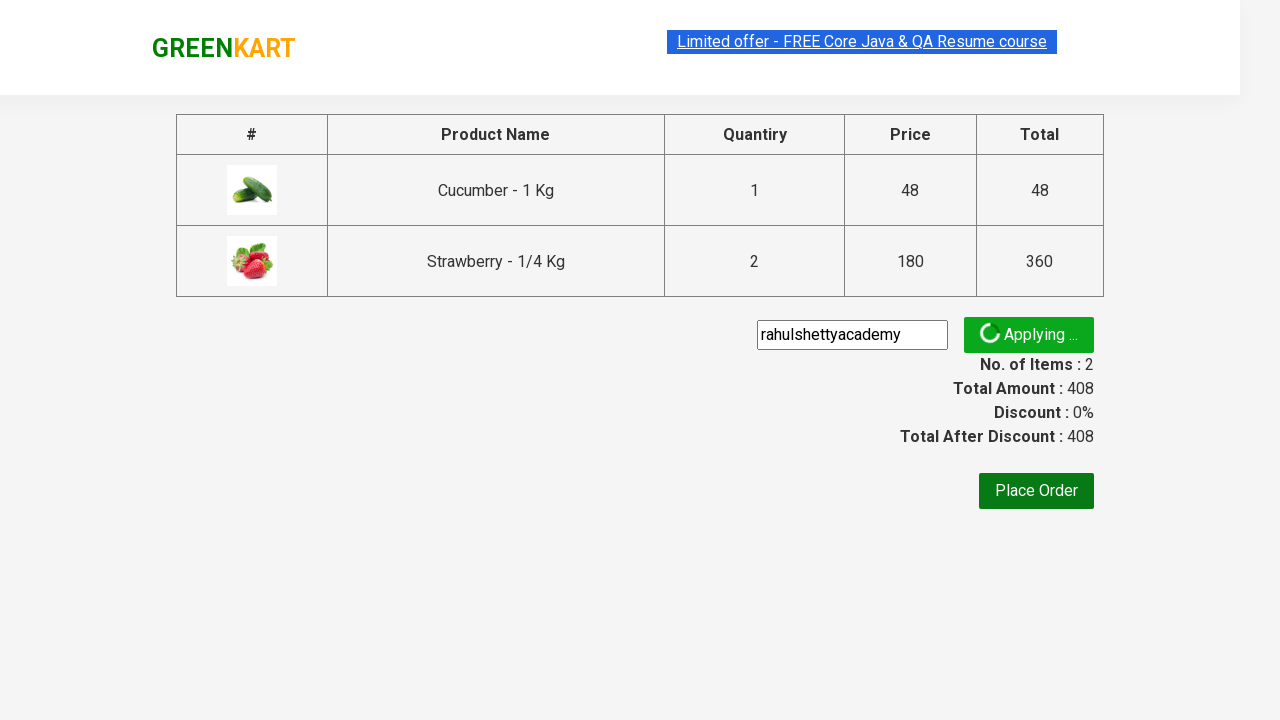

Verified total amount is displayed on page
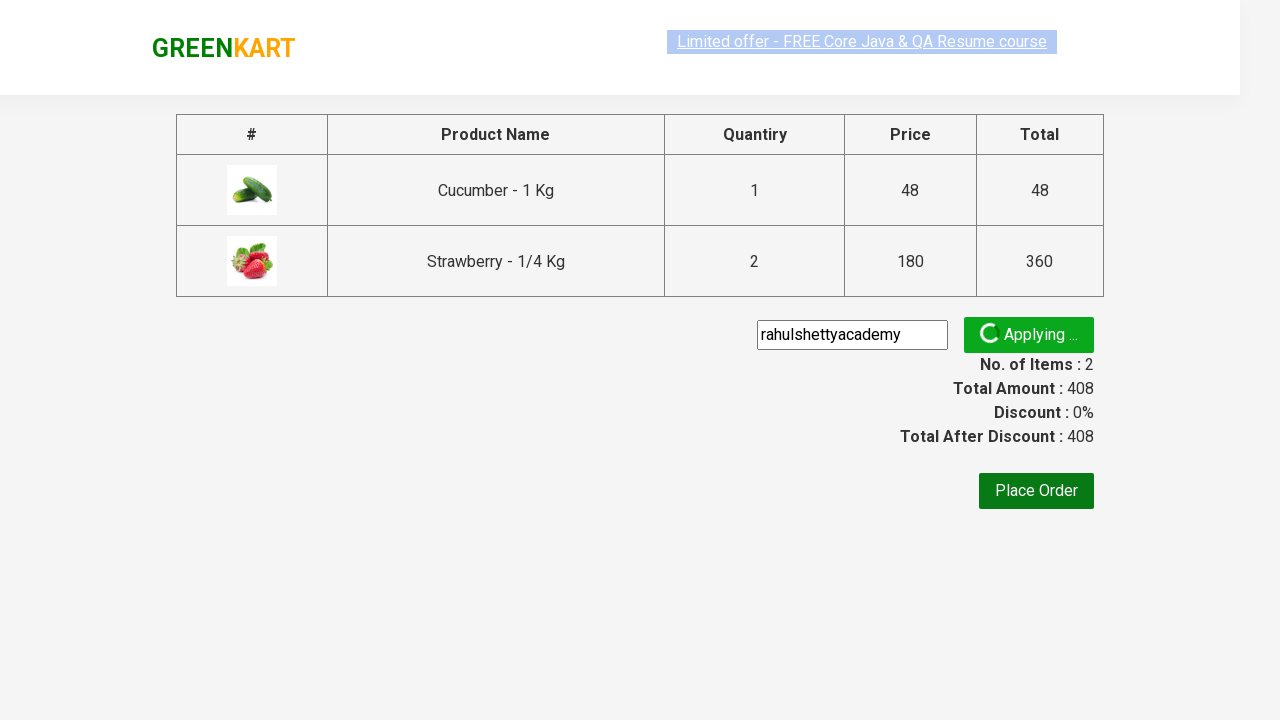

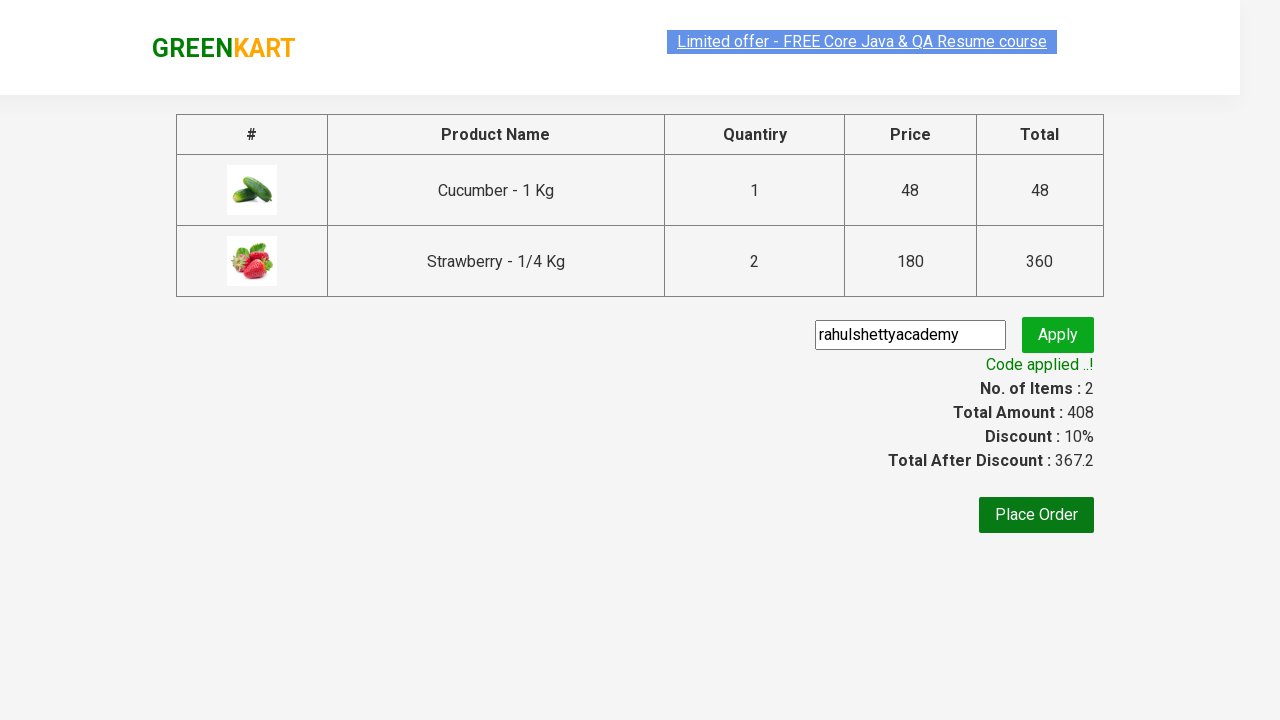